Tests that the Michaels.com homepage loads correctly by verifying the page title contains "Michaels"

Starting URL: https://www.michaels.com

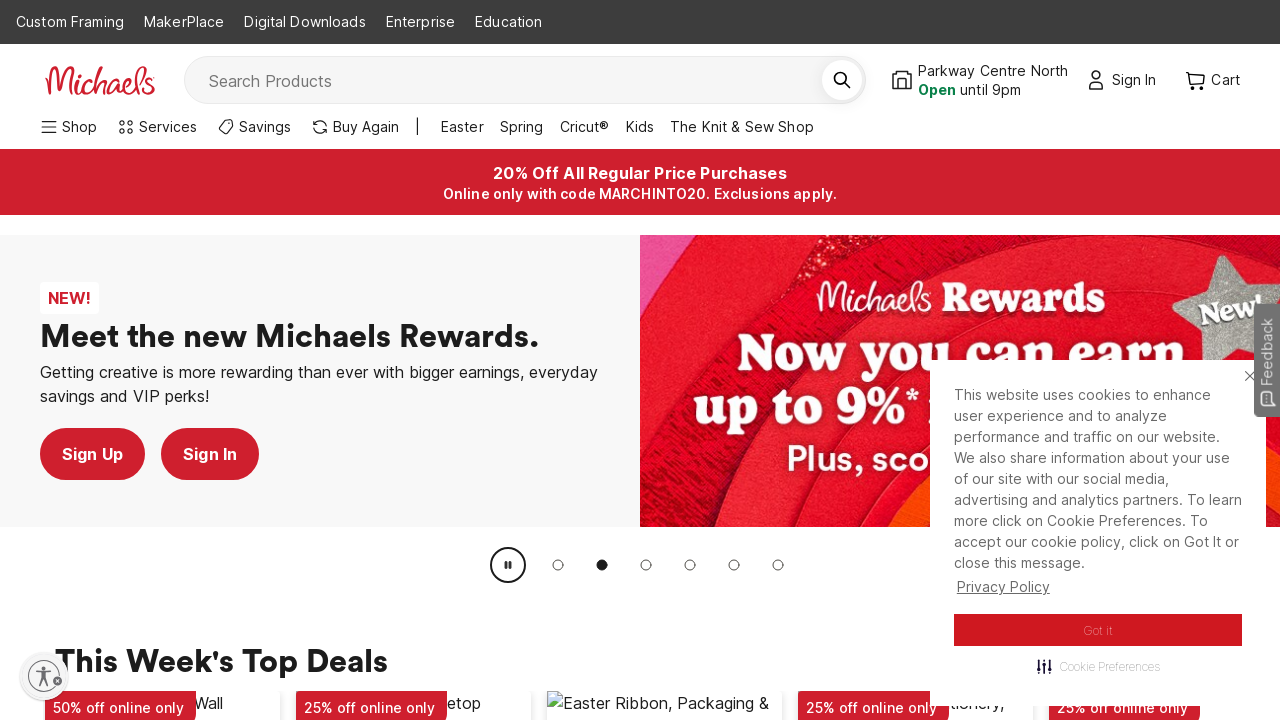

Waited for page to reach domcontentloaded state
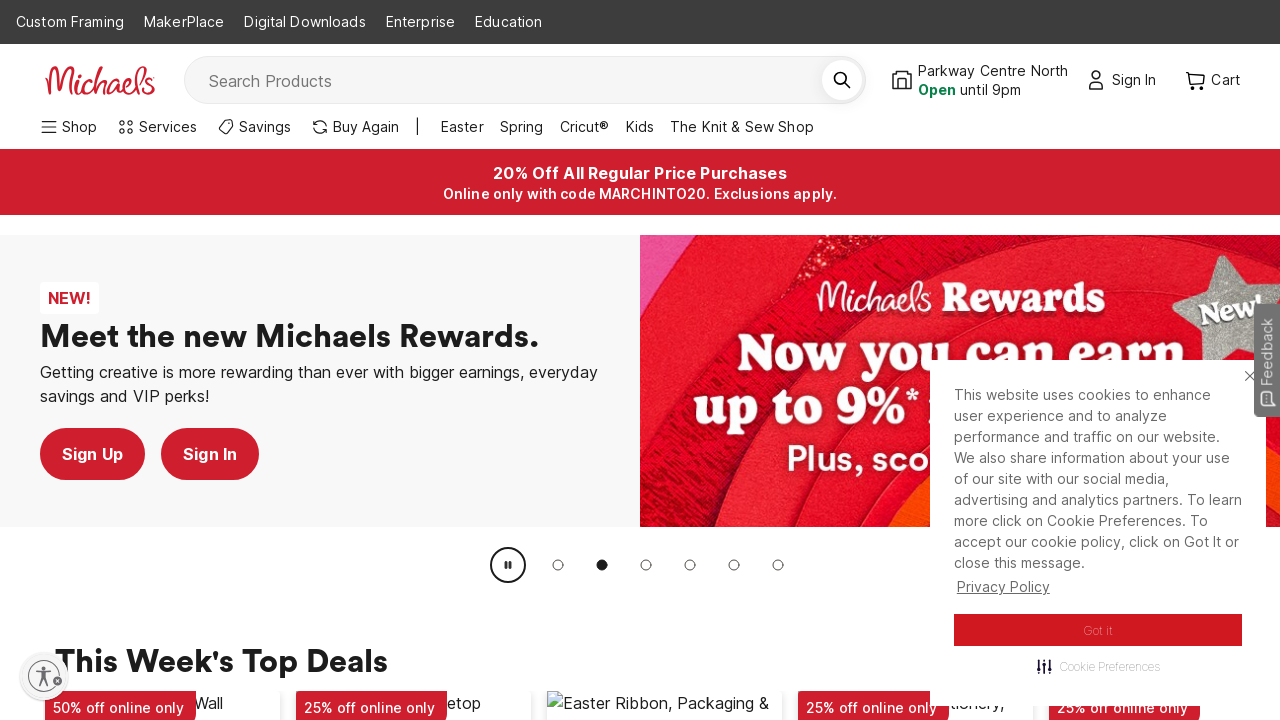

Retrieved page title: 'Arts & Crafts, Frames, Seasonal Décor | DIY & Inspiration | Michaels'
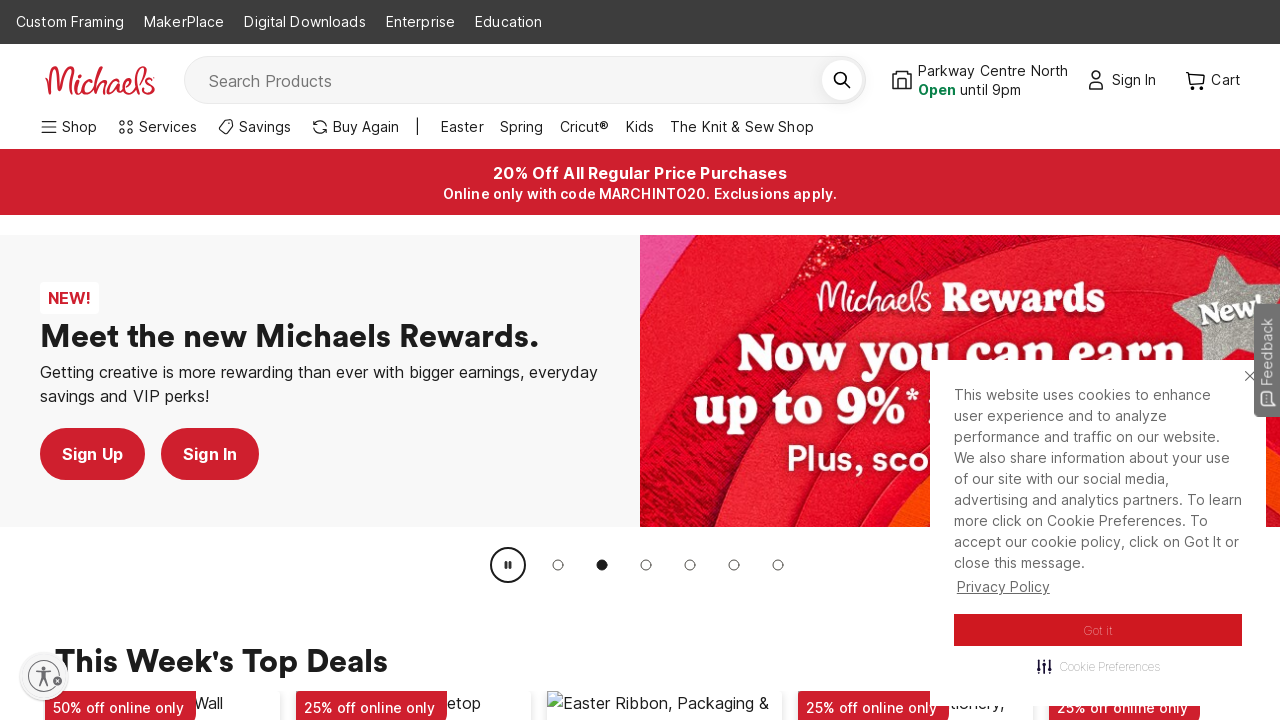

Verified that page title contains 'Michaels'
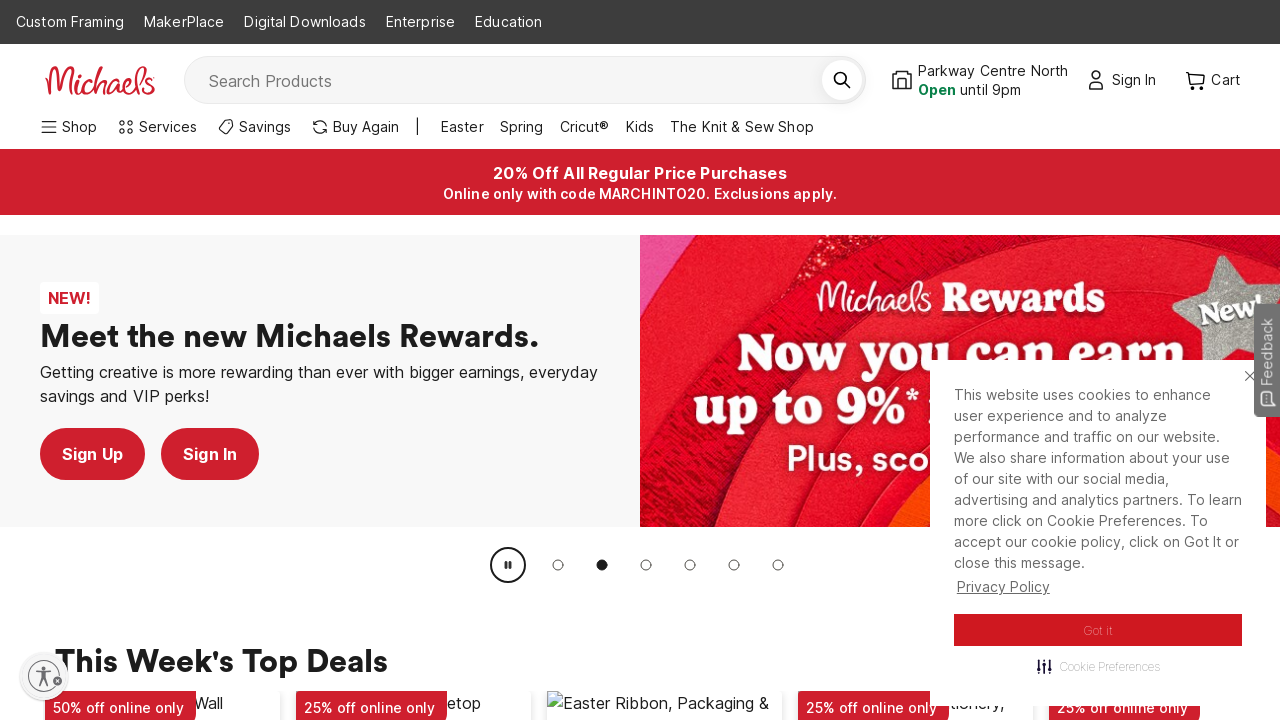

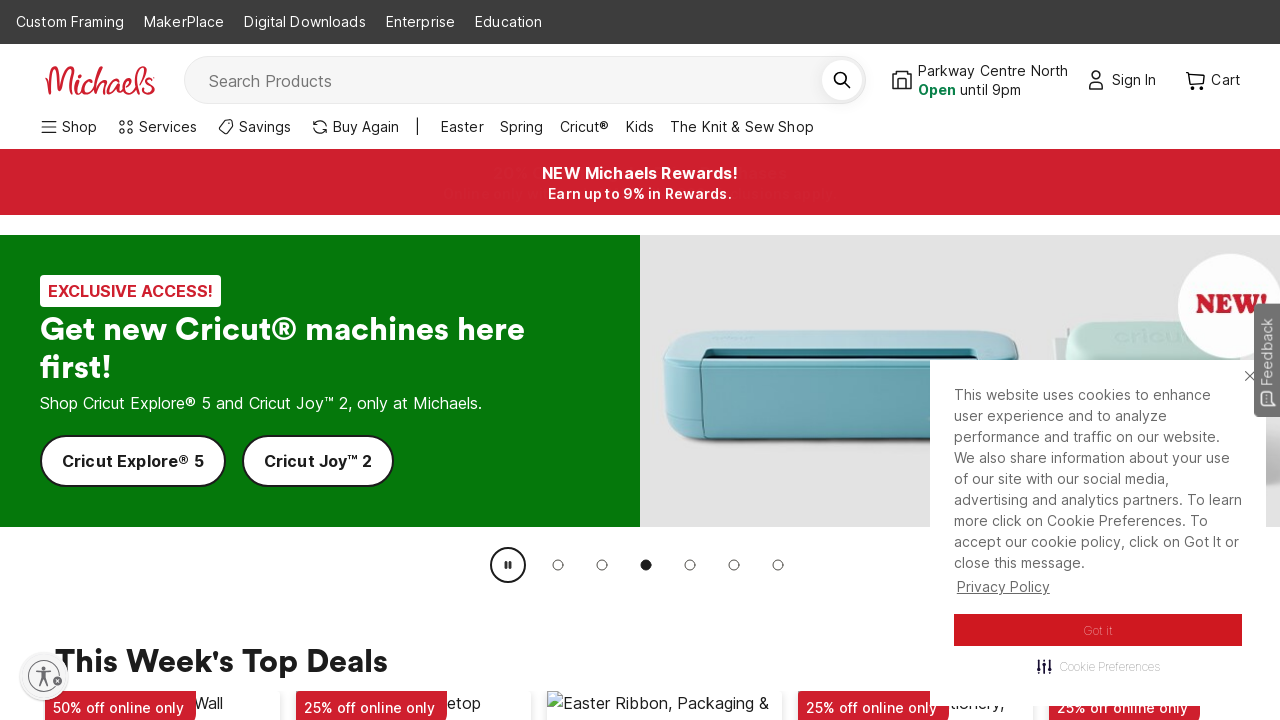